Navigates to Drupal Development page via Technologies dropdown and returns back

Starting URL: https://www.tranktechnologies.com/

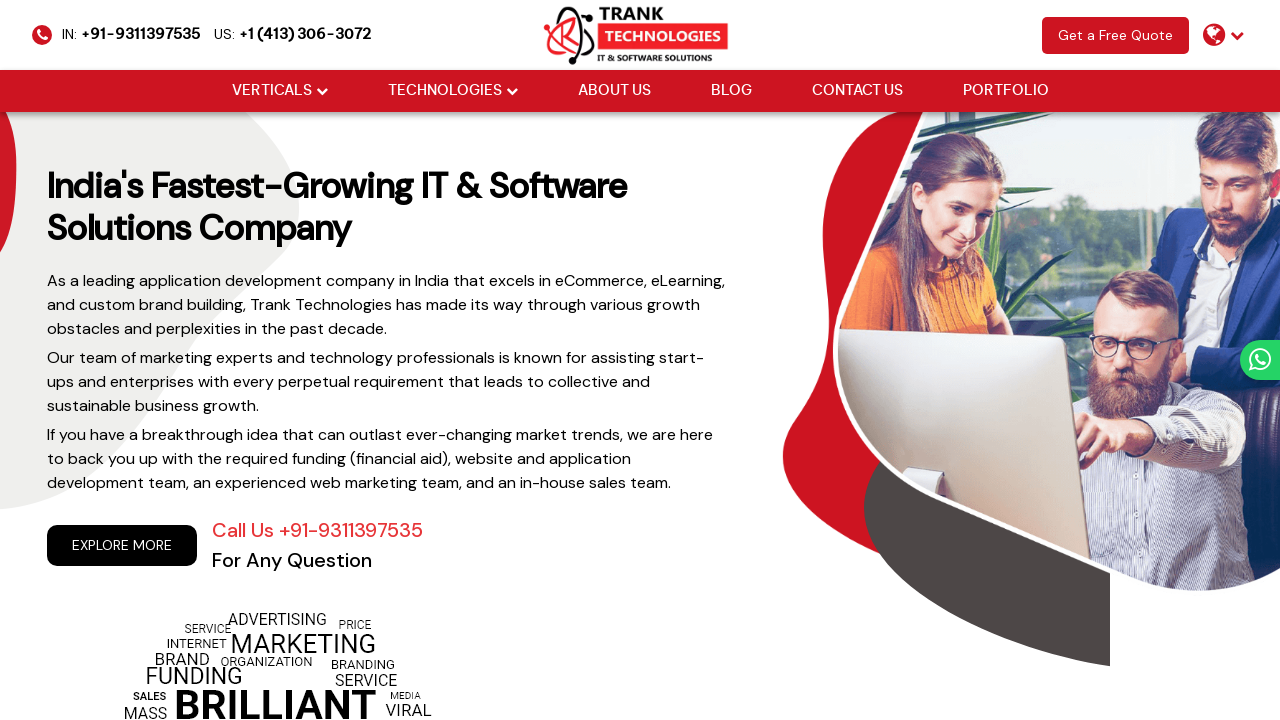

Hovered over Technologies dropdown menu at (444, 91) on xpath=//li[@class='drop_down']//a[@href='#'][normalize-space()='Technologies']
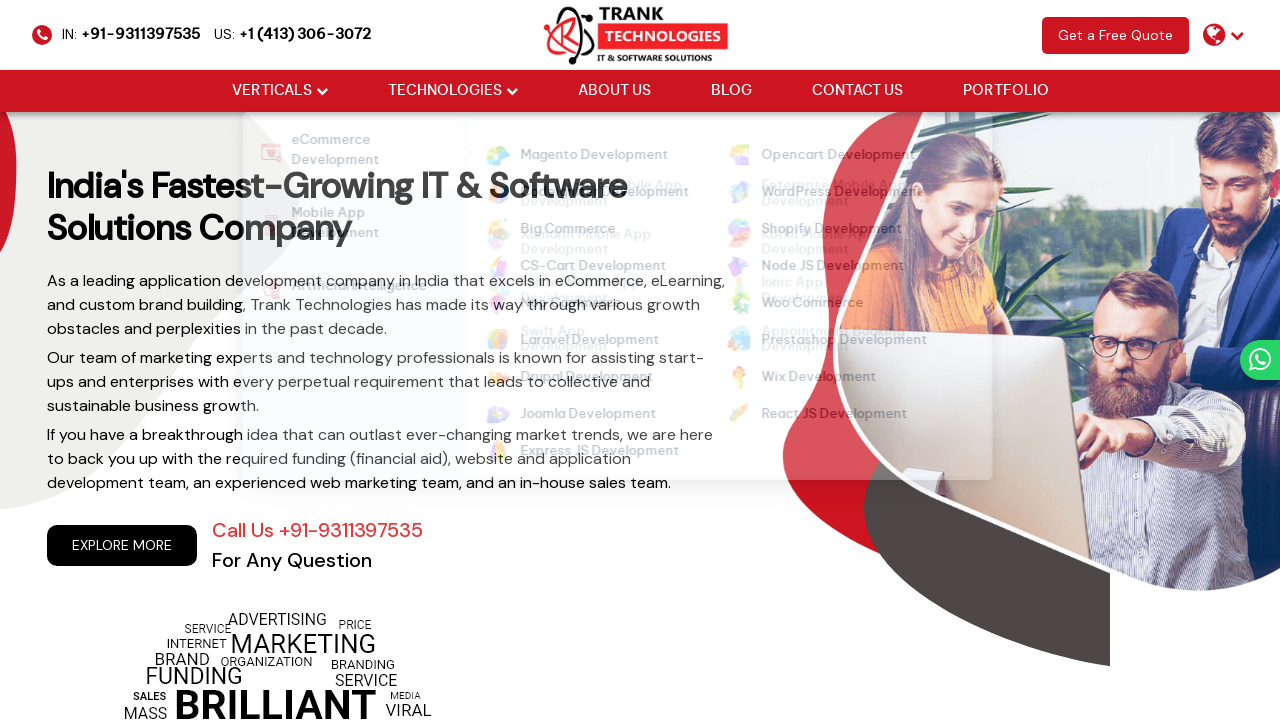

Waited for dropdown menu to fully display
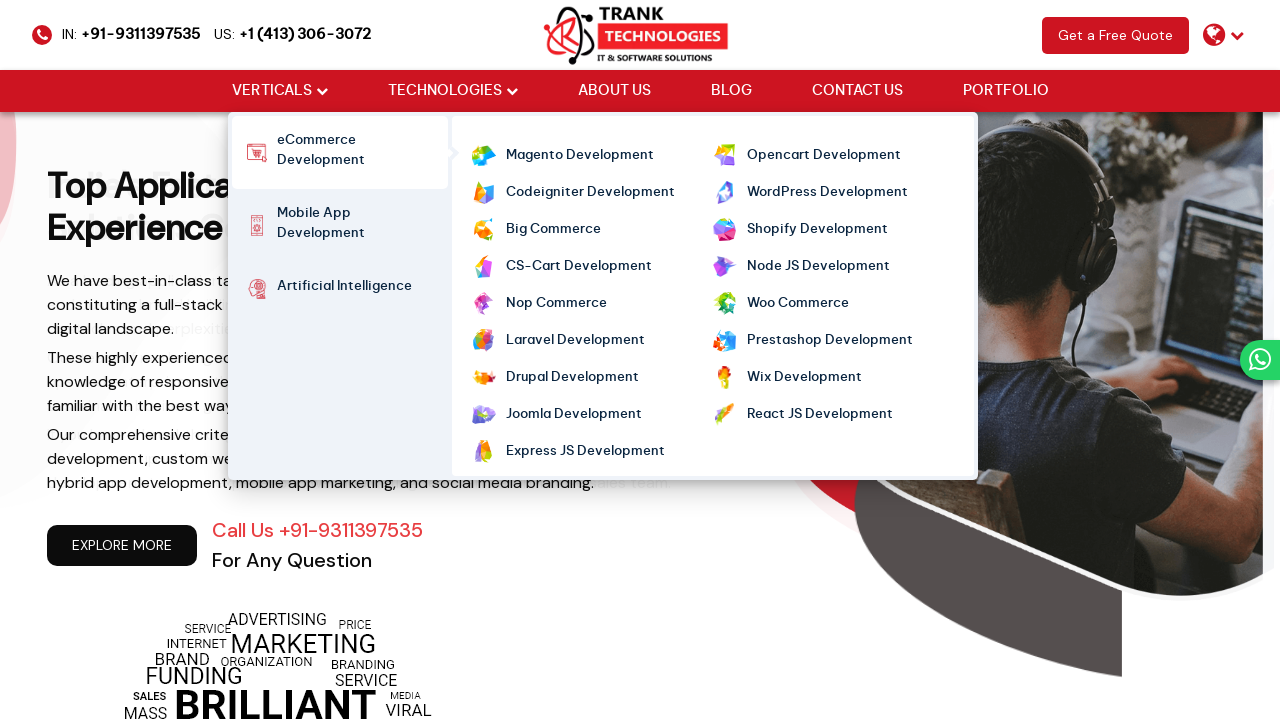

Clicked on Drupal Development link from Technologies dropdown at (572, 378) on xpath=//ul[@class='cm-flex cm-flex-wrap']//a[normalize-space()='Drupal Developme
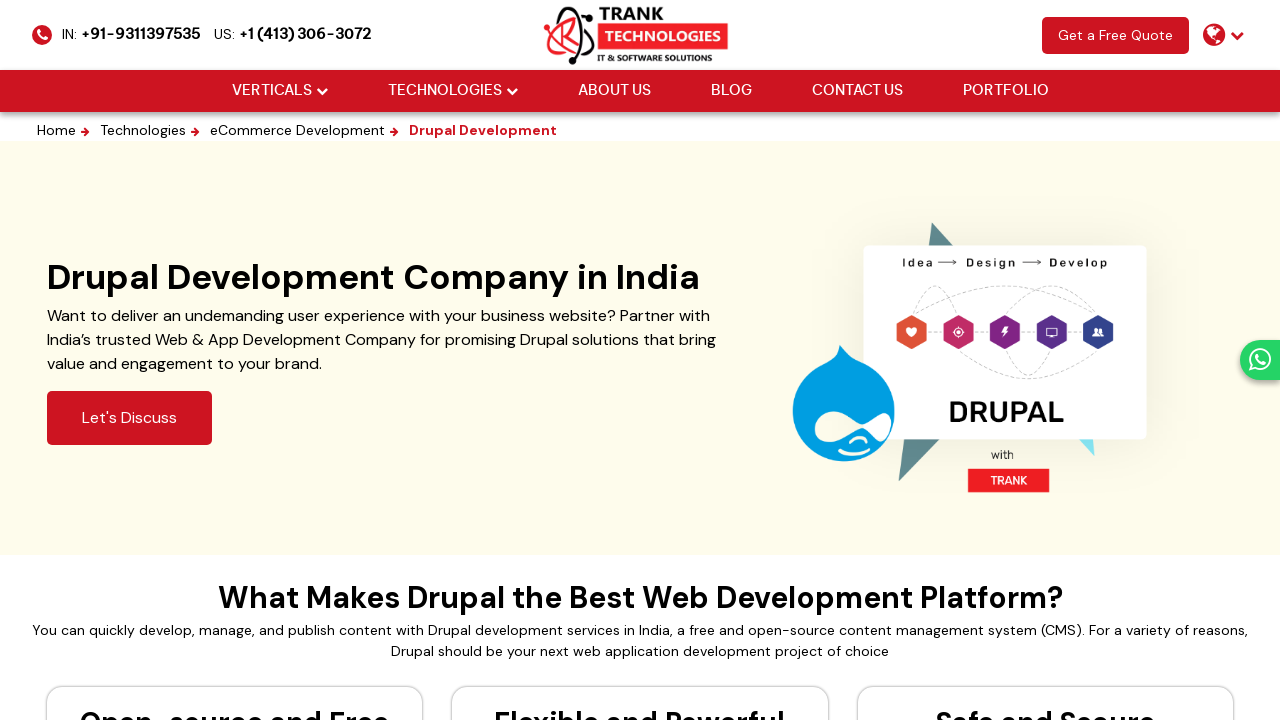

Drupal Development page loaded
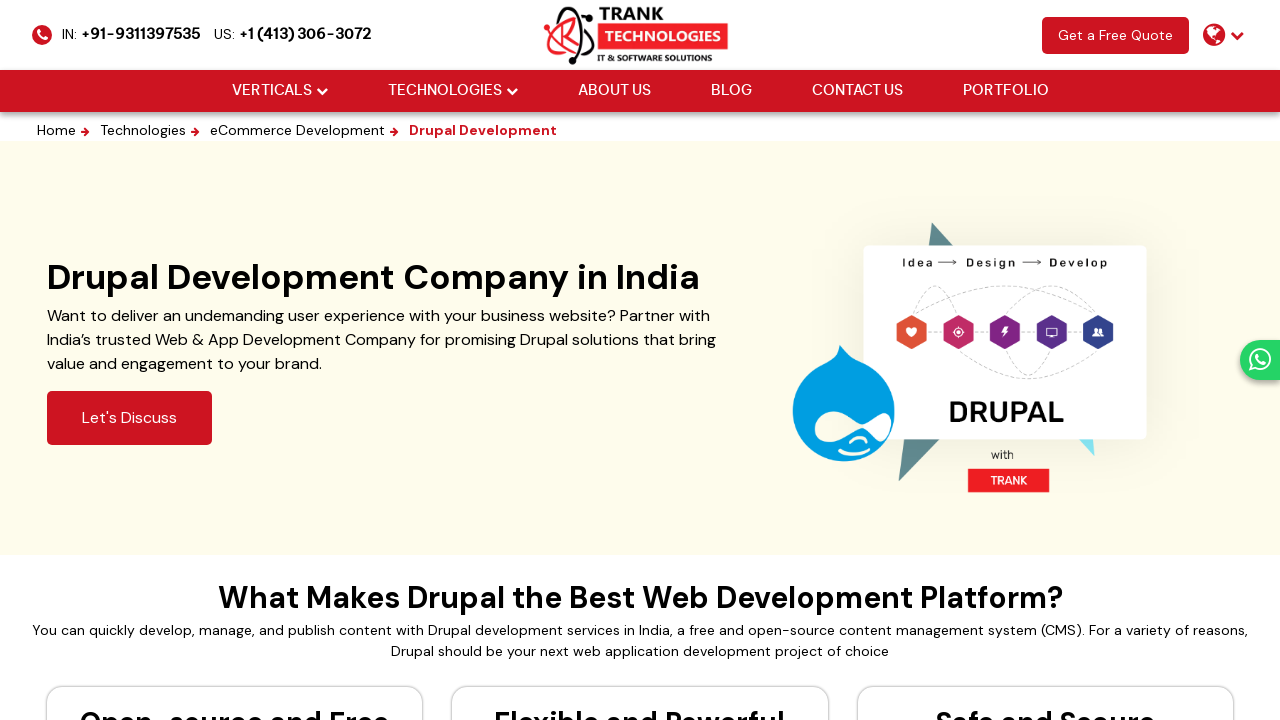

Navigated back to previous page
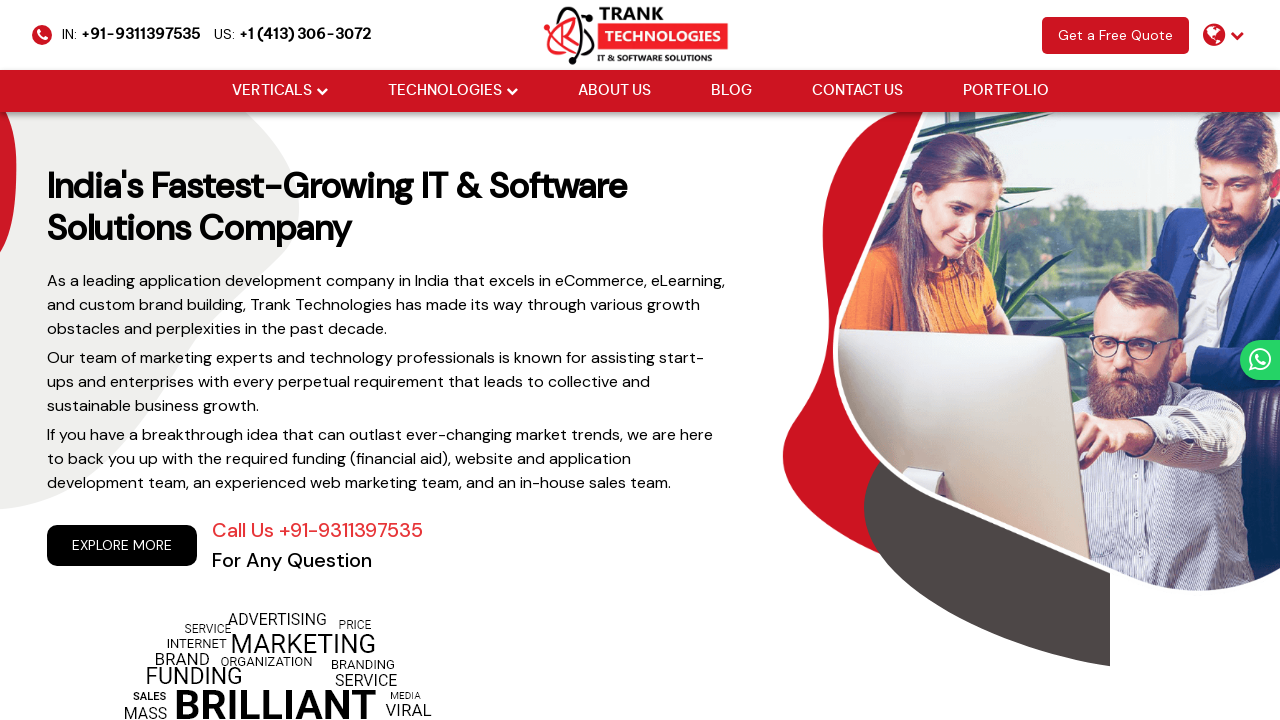

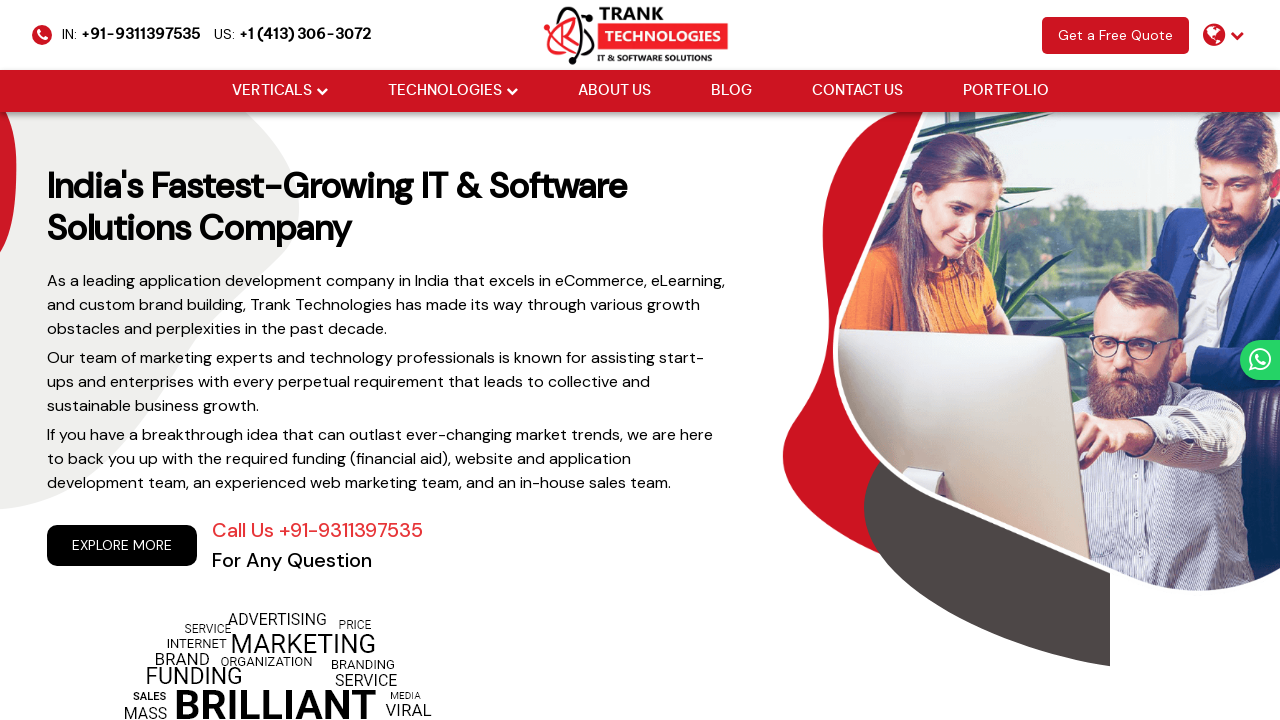